Tests dropdown and passenger selection functionality on a flight booking form by toggling checkboxes and adjusting passenger counts

Starting URL: https://rahulshettyacademy.com/dropdownsPractise/

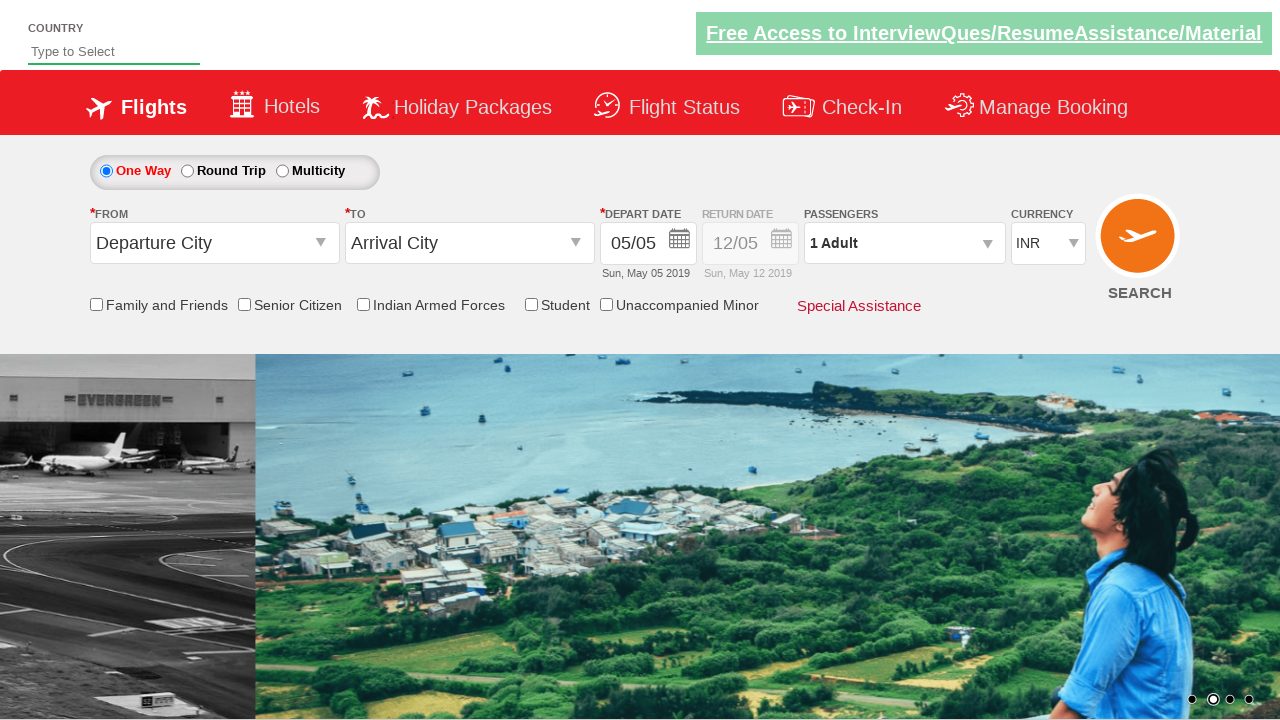

Verified senior citizen checkbox is not selected initially
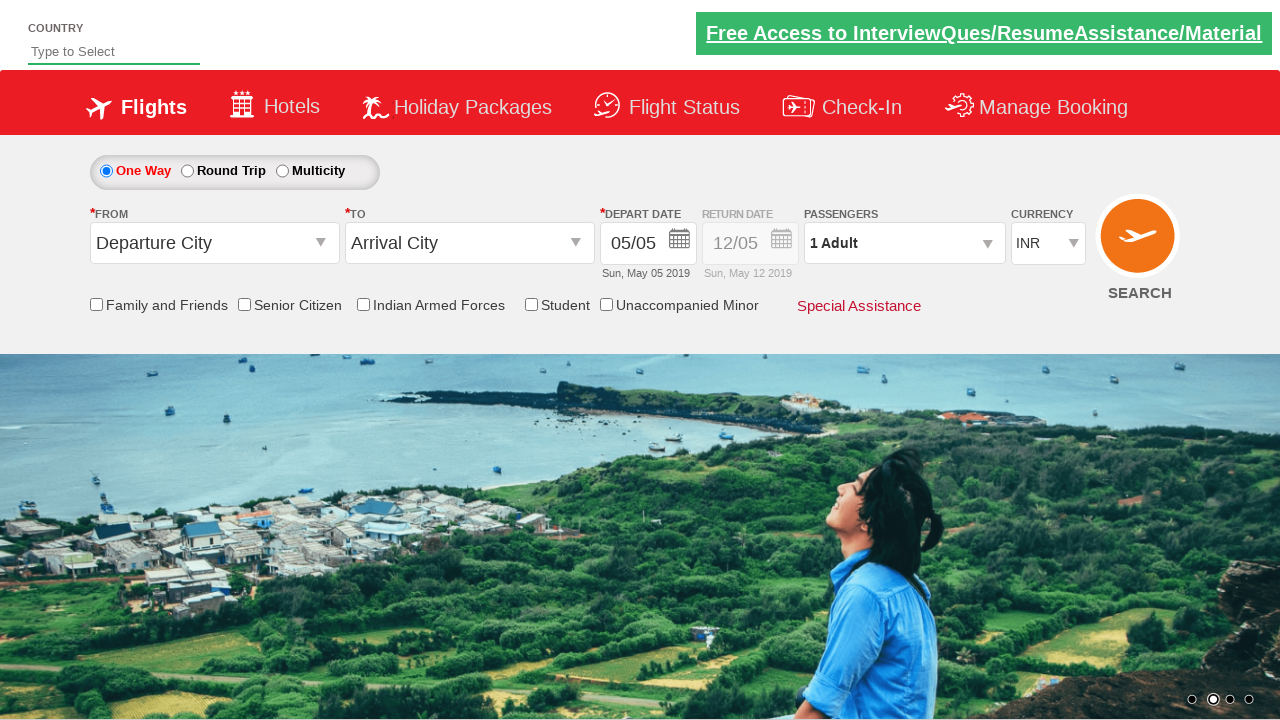

Clicked senior citizen discount checkbox at (244, 304) on input[id*='SeniorCitizenDiscount']
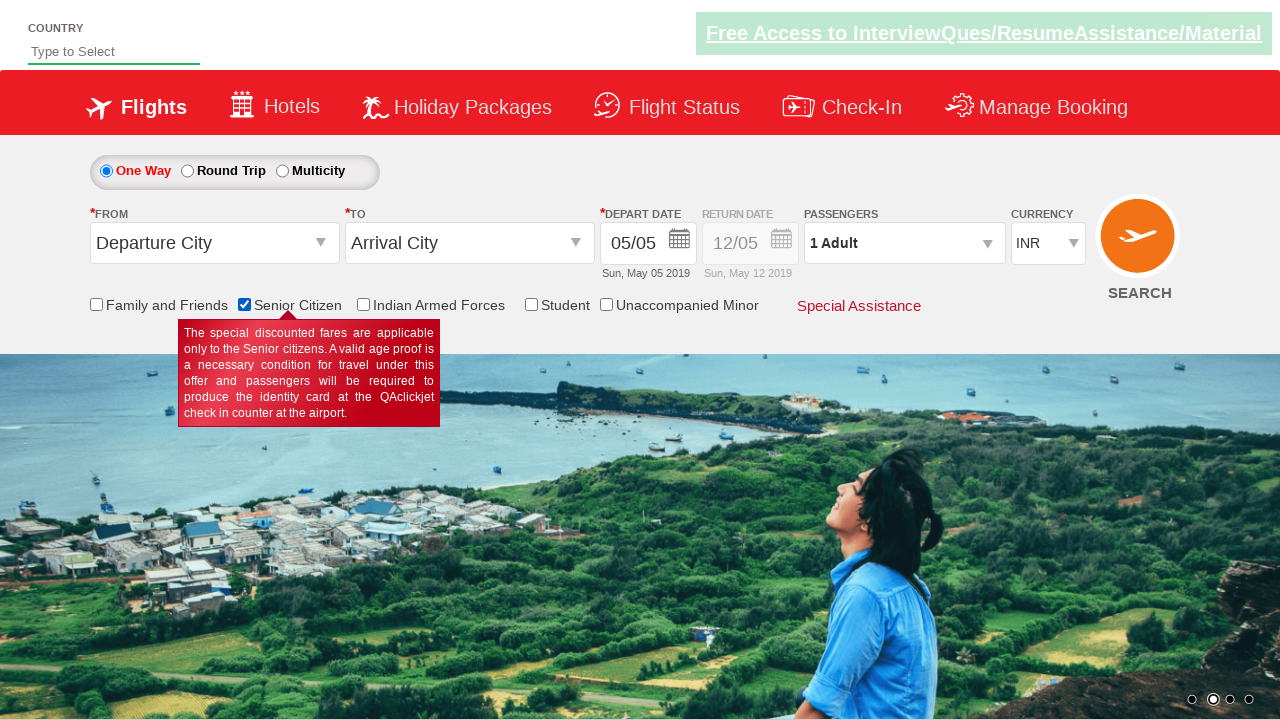

Verified senior citizen checkbox is now selected
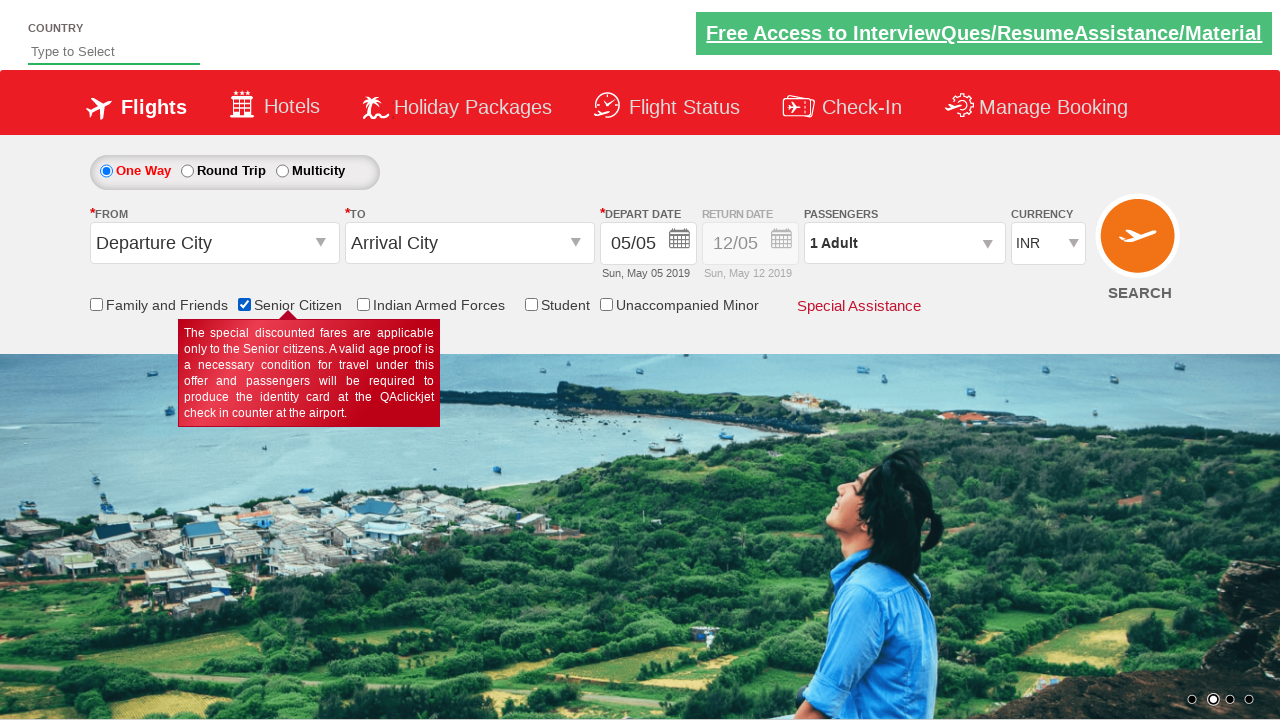

Clicked passenger info dropdown to open it at (904, 243) on #divpaxinfo
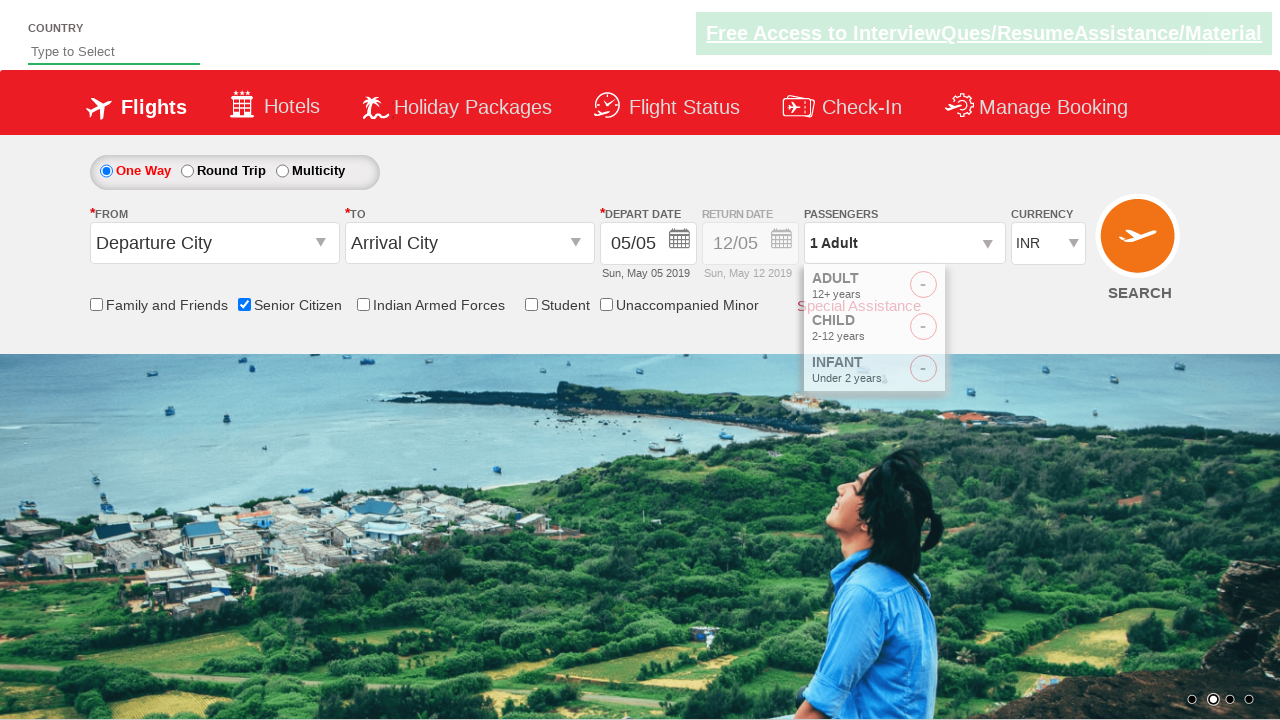

Waited for dropdown to open
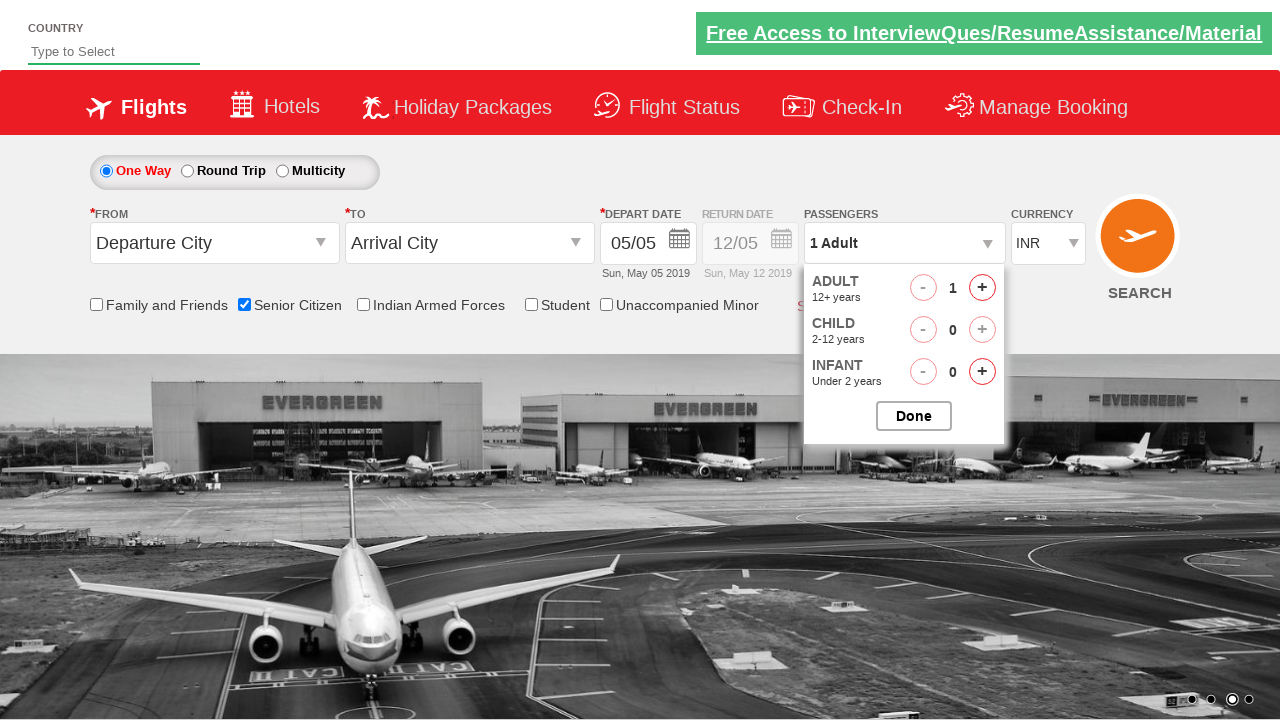

Clicked increment adult button (iteration 1/5) at (982, 288) on #hrefIncAdt
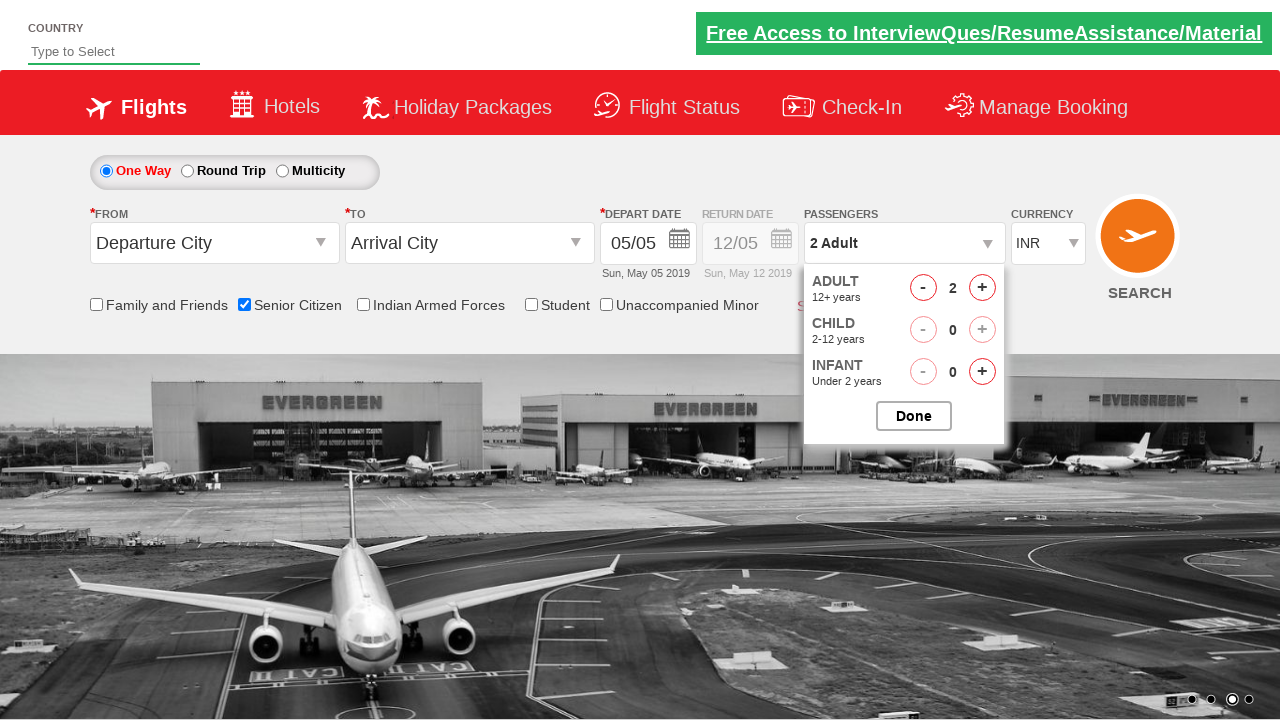

Clicked increment adult button (iteration 2/5) at (982, 288) on #hrefIncAdt
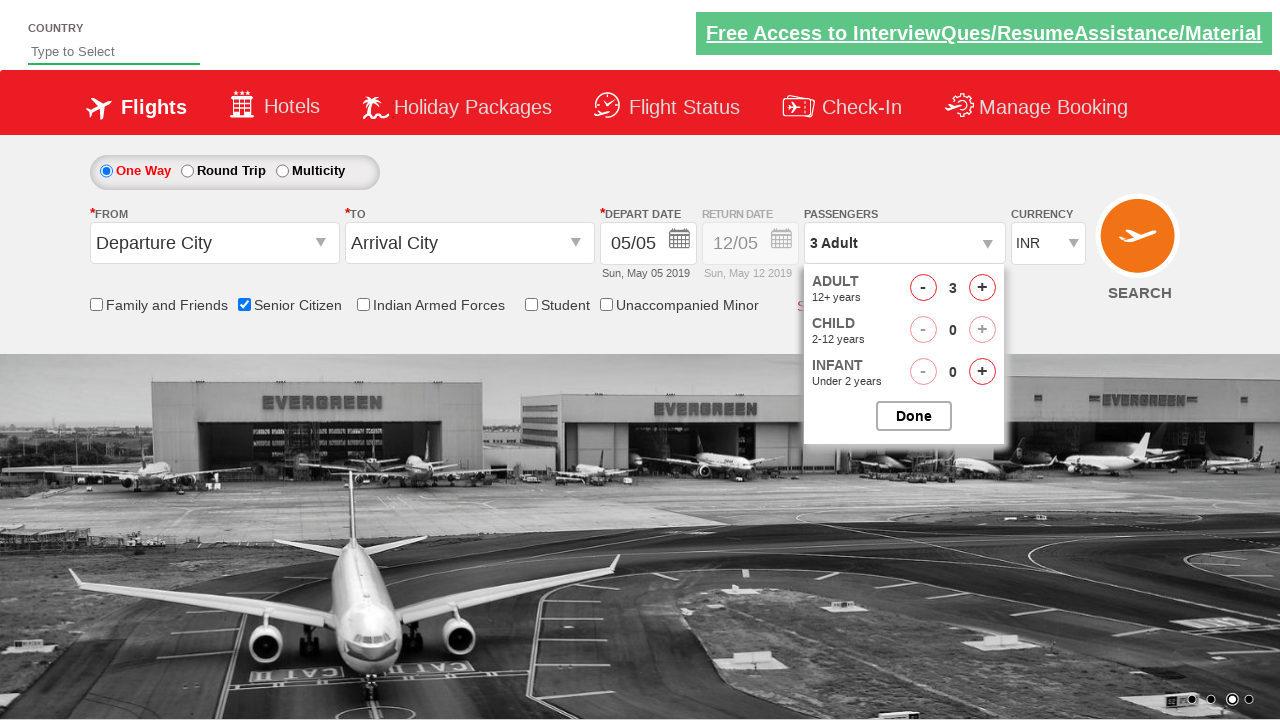

Clicked increment adult button (iteration 3/5) at (982, 288) on #hrefIncAdt
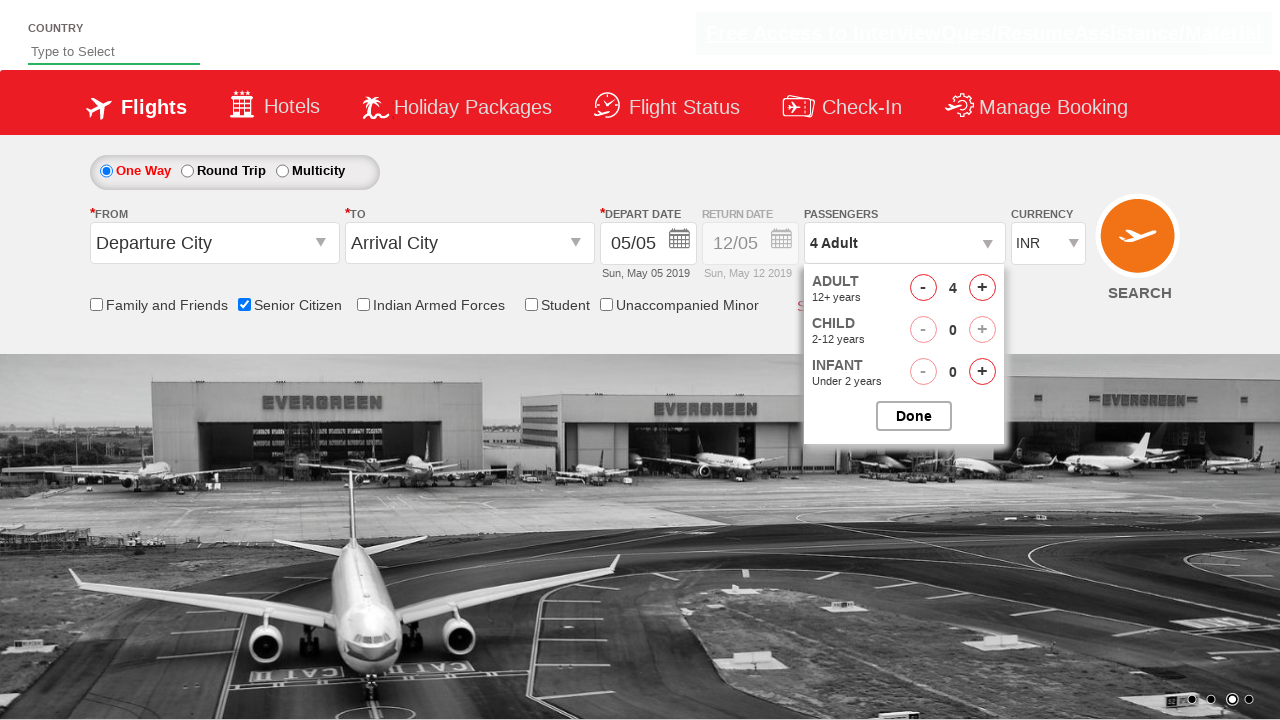

Clicked increment adult button (iteration 4/5) at (982, 288) on #hrefIncAdt
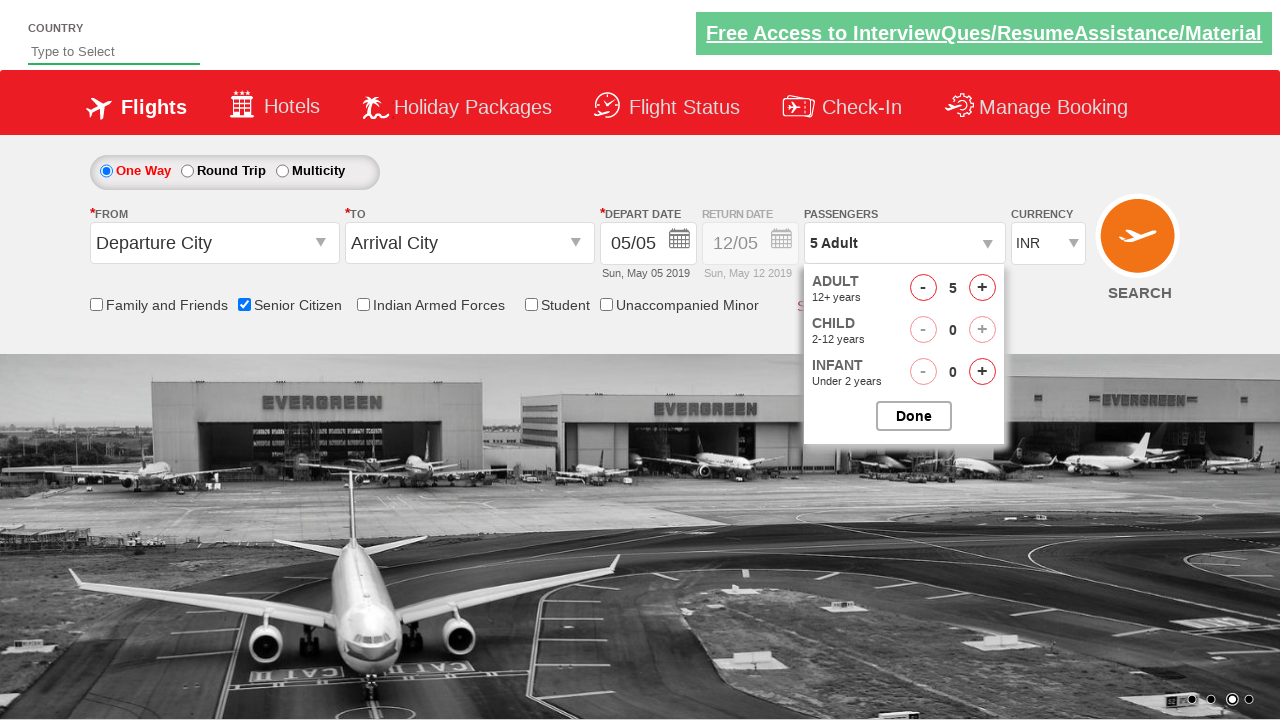

Clicked increment adult button (iteration 5/5) at (982, 288) on #hrefIncAdt
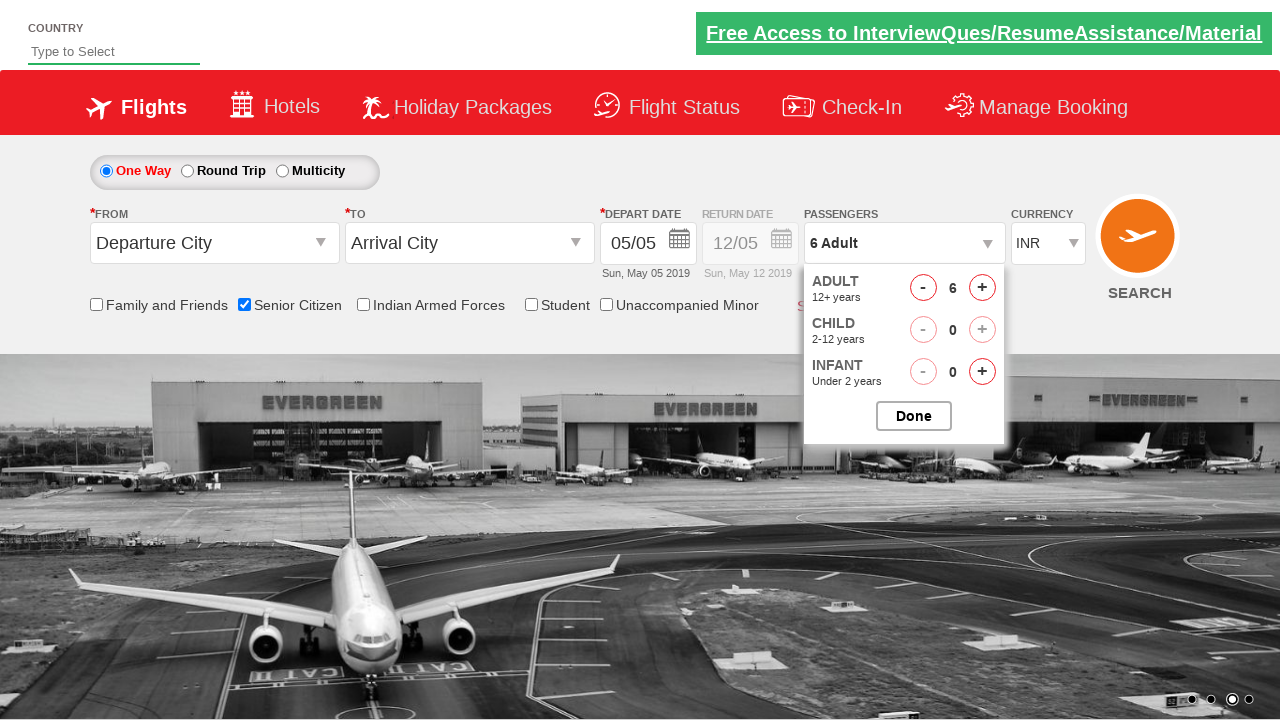

Clicked decrement adult button once at (923, 288) on #hrefDecAdt
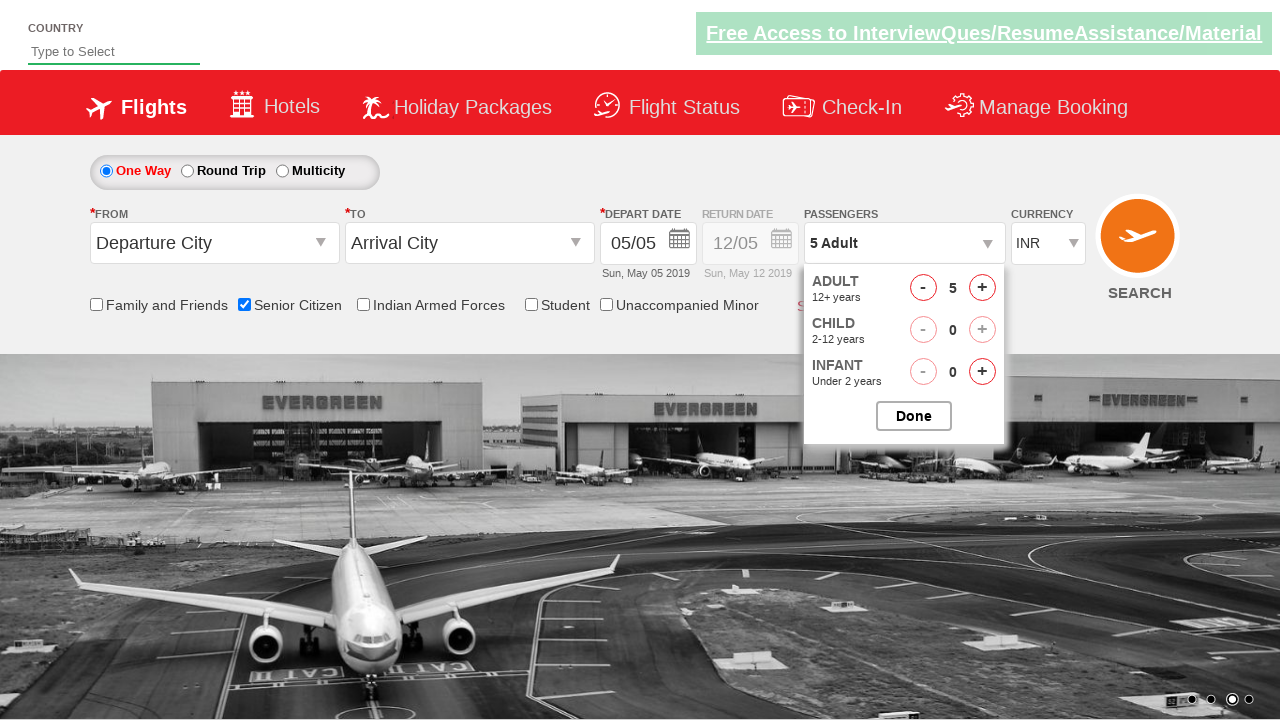

Verified passenger count displays '5 Adult'
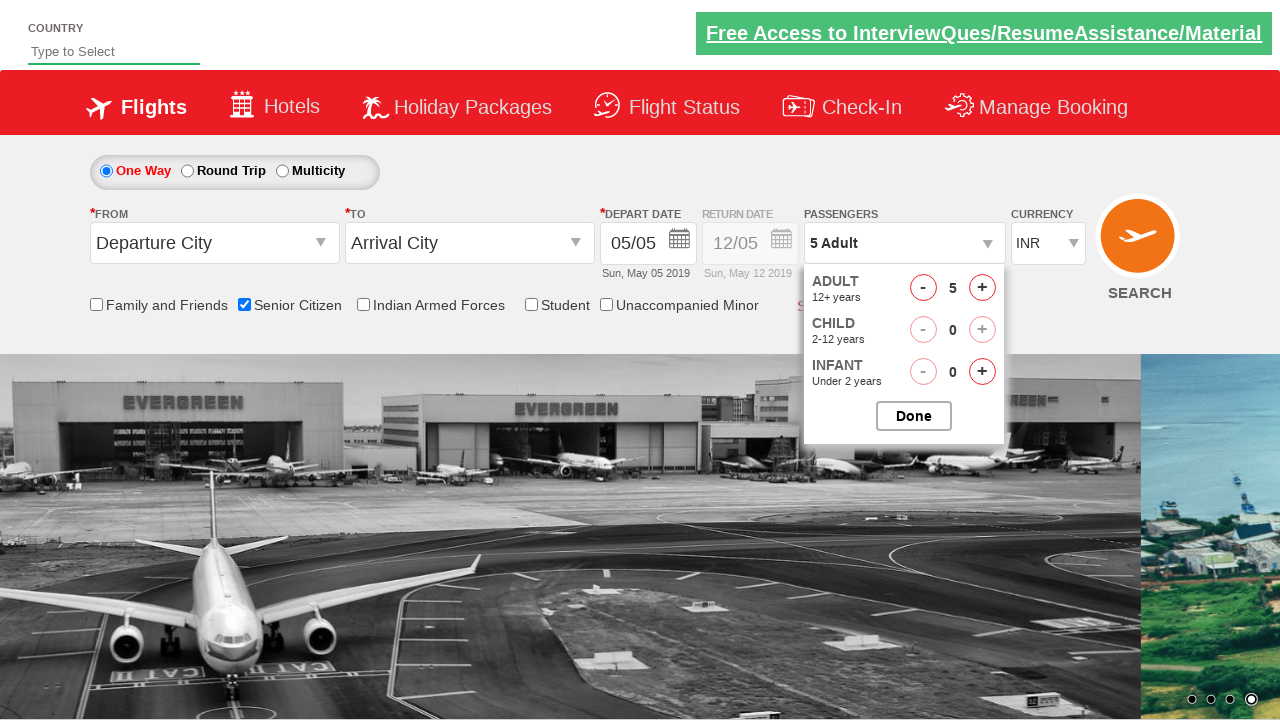

Clicked close button to close passenger dropdown at (914, 416) on #btnclosepaxoption
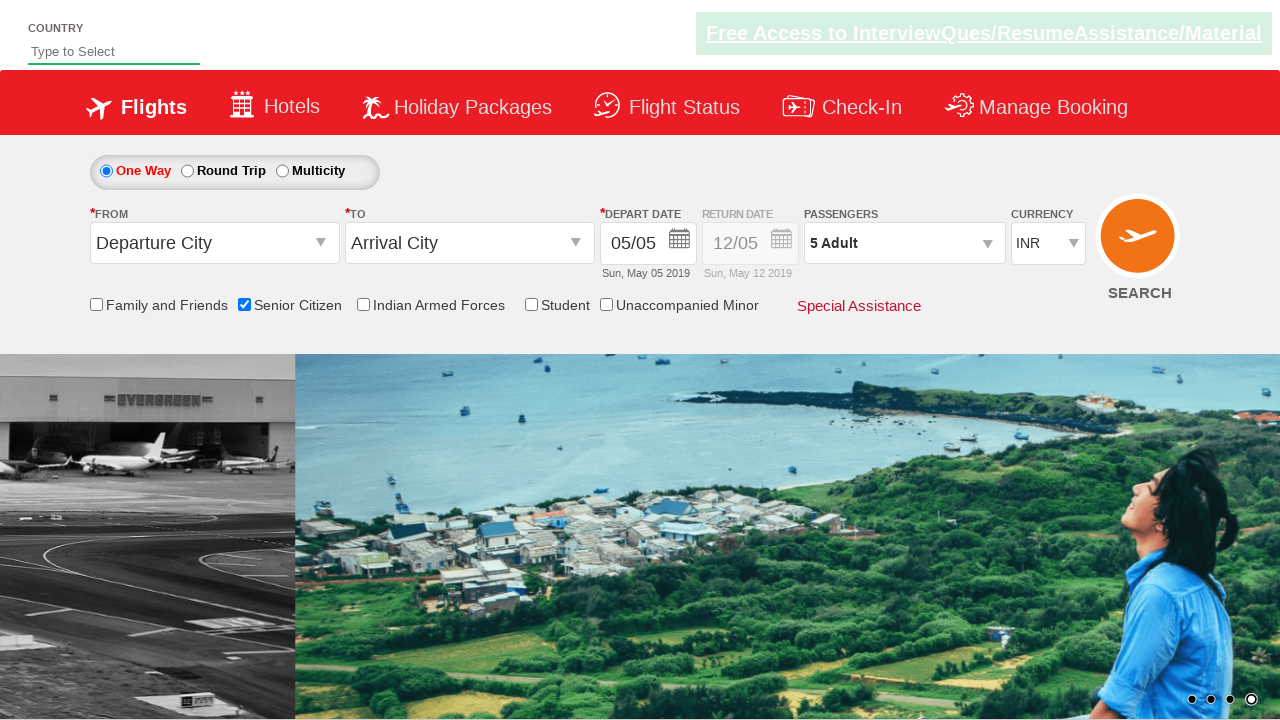

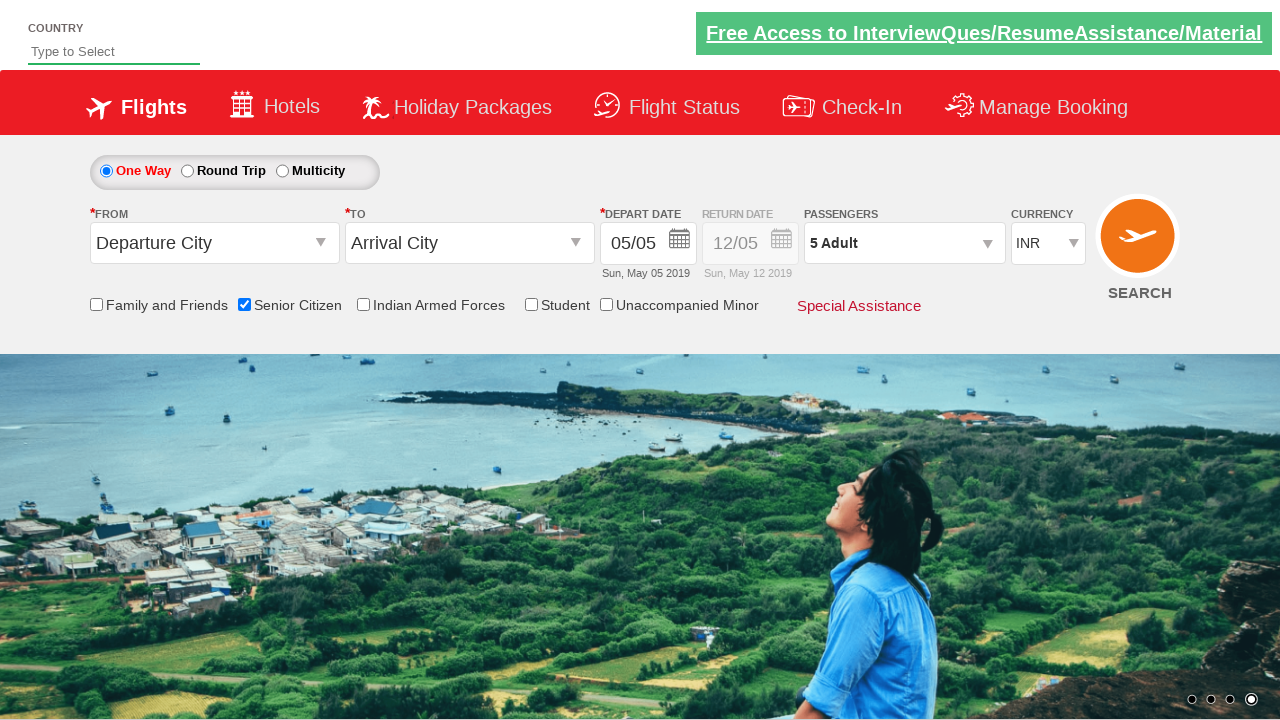